Tests radio button functionality by clicking Yes and Impressive options and verifying the displayed message

Starting URL: https://demoqa.com/

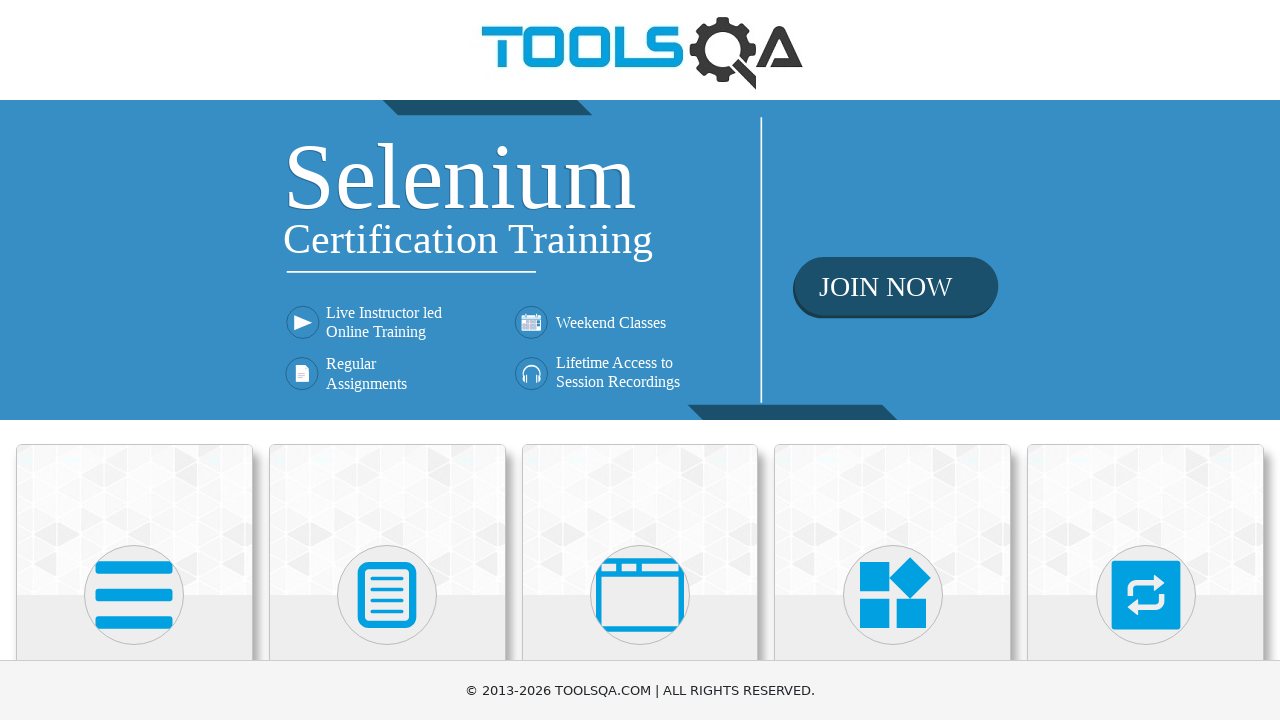

Clicked on main heading to navigate at (134, 360) on h5
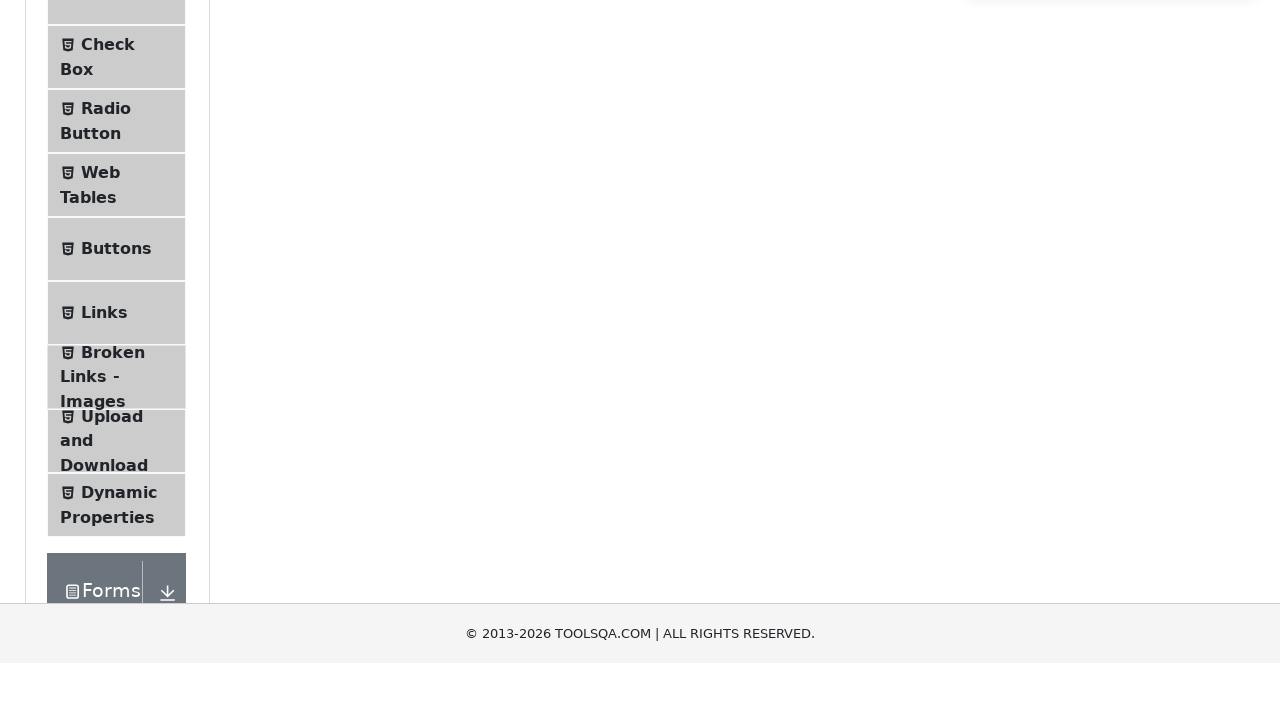

Clicked on Radio Button menu item at (116, 389) on #item-2
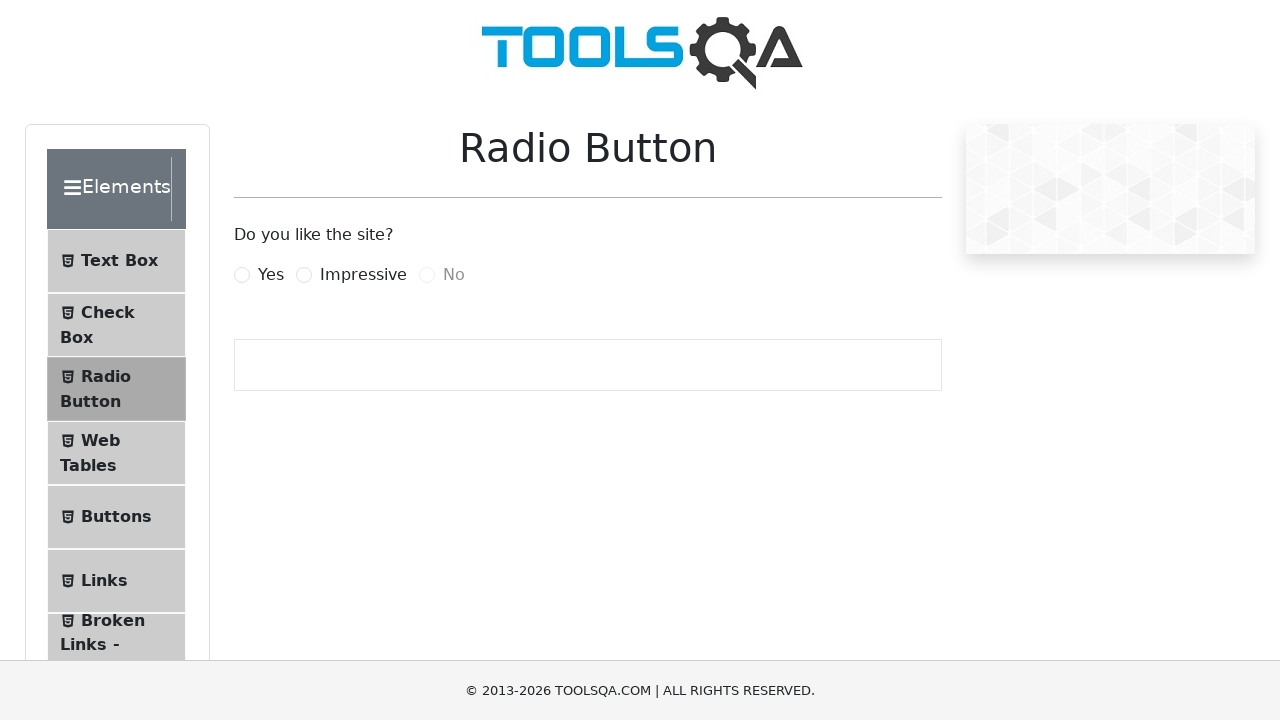

Clicked on Yes radio button at (271, 275) on label:text('Yes')
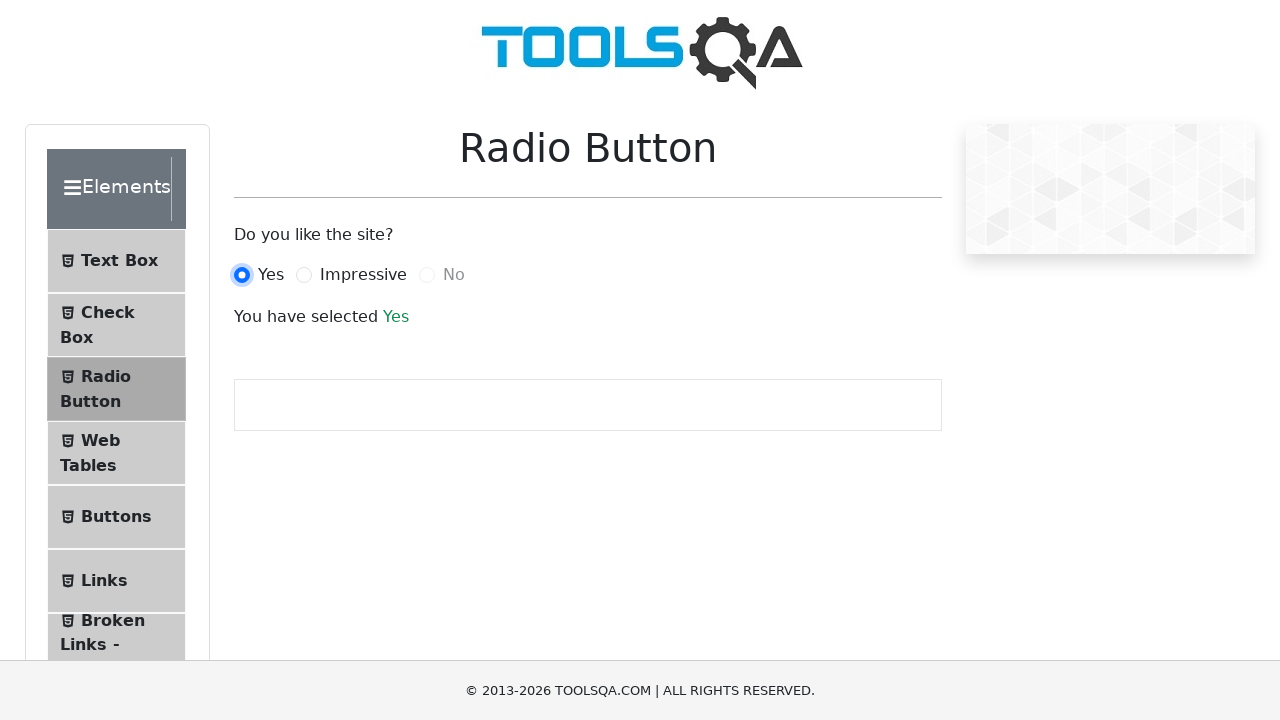

Success message displayed after selecting Yes
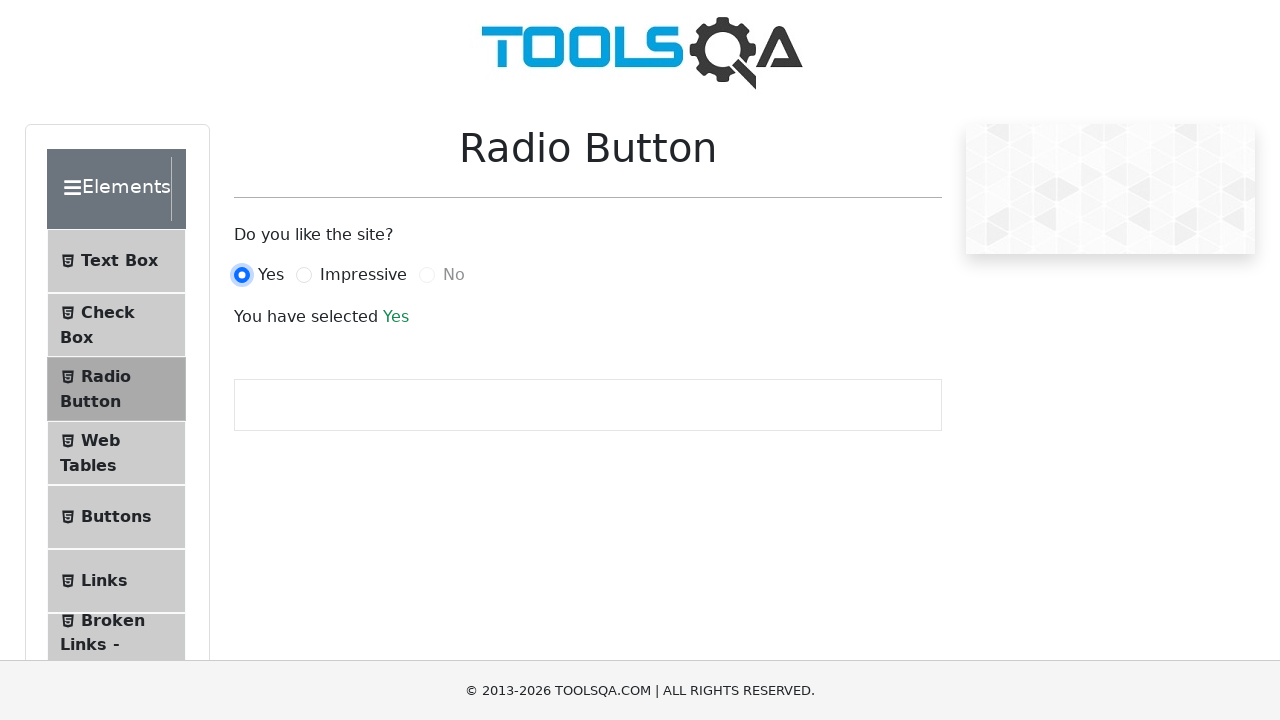

Clicked on Impressive radio button at (363, 275) on label:text('Impressive')
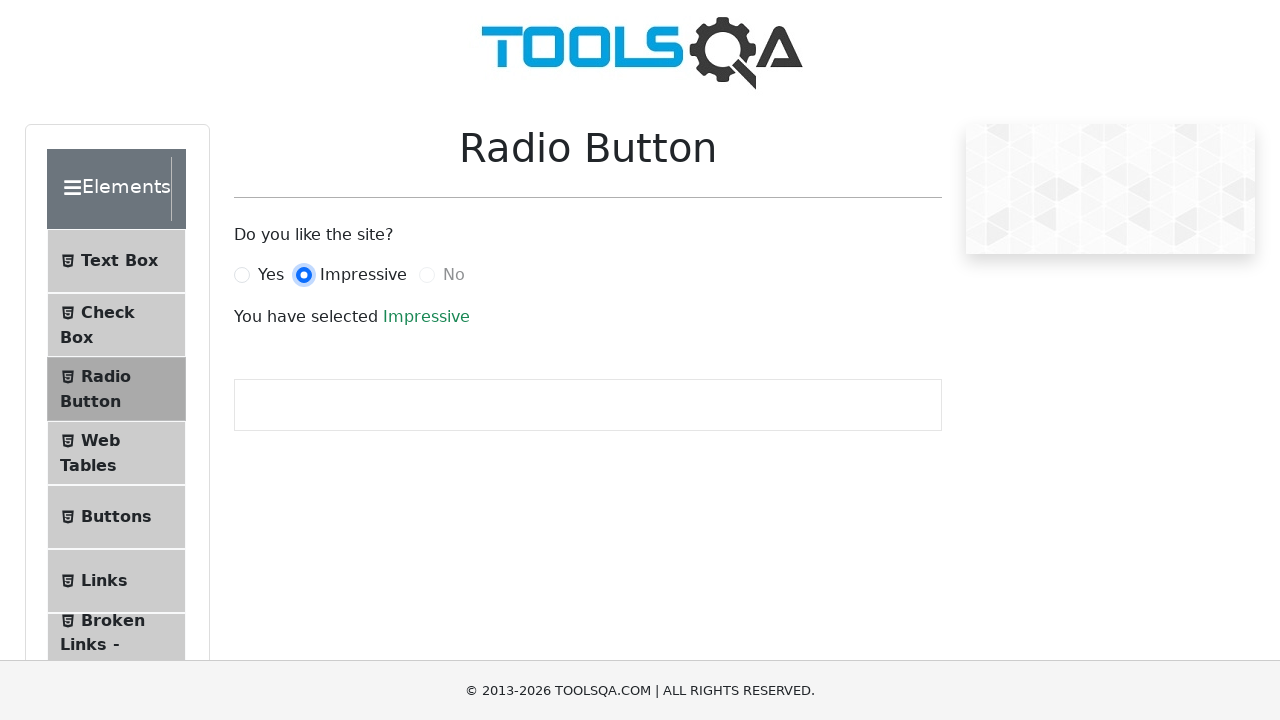

Success message updated after selecting Impressive
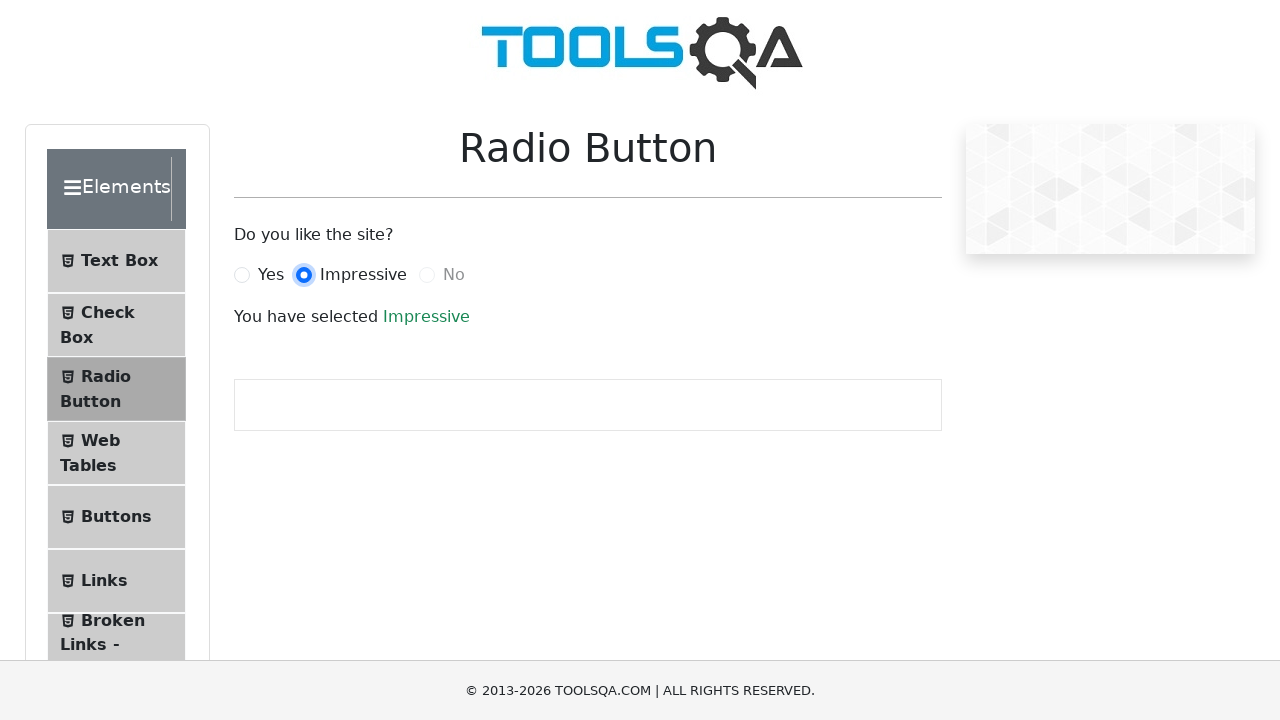

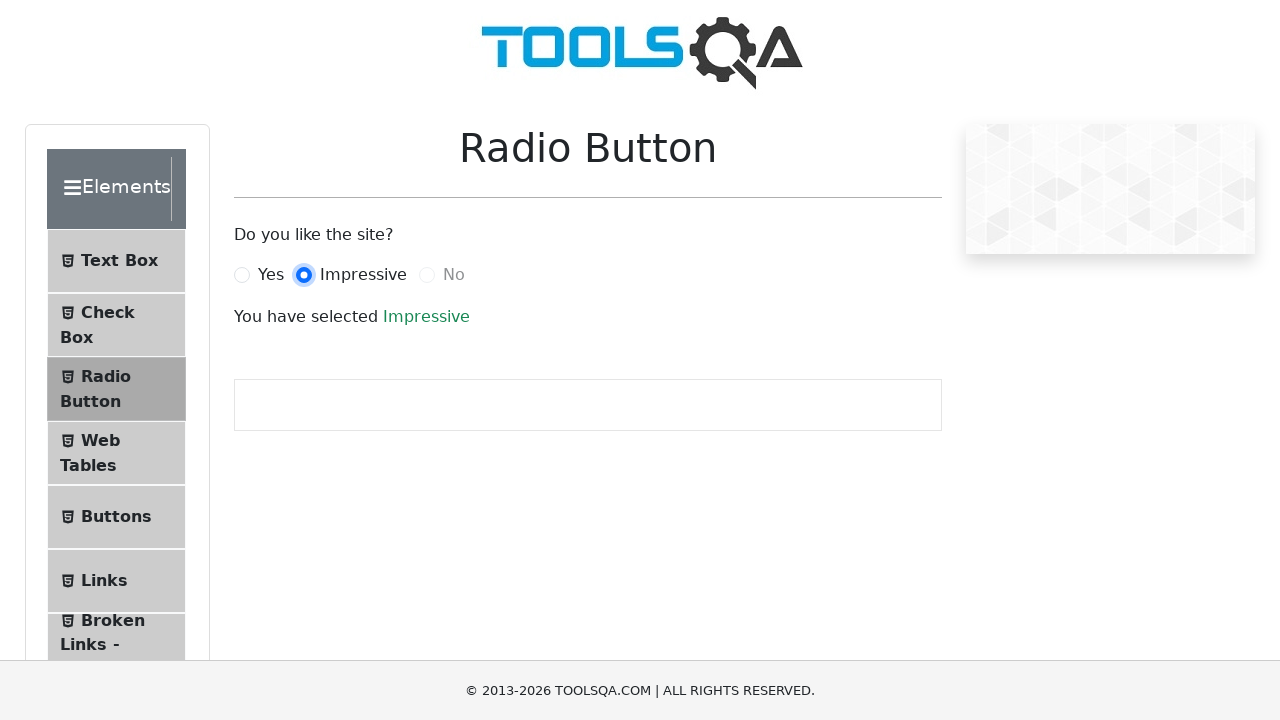